Tests reCAPTCHA v2 invisible demo by navigating to the invisible reCAPTCHA page, filling form fields, and clicking the reCAPTCHA button

Starting URL: https://recaptcha-demo.appspot.com/

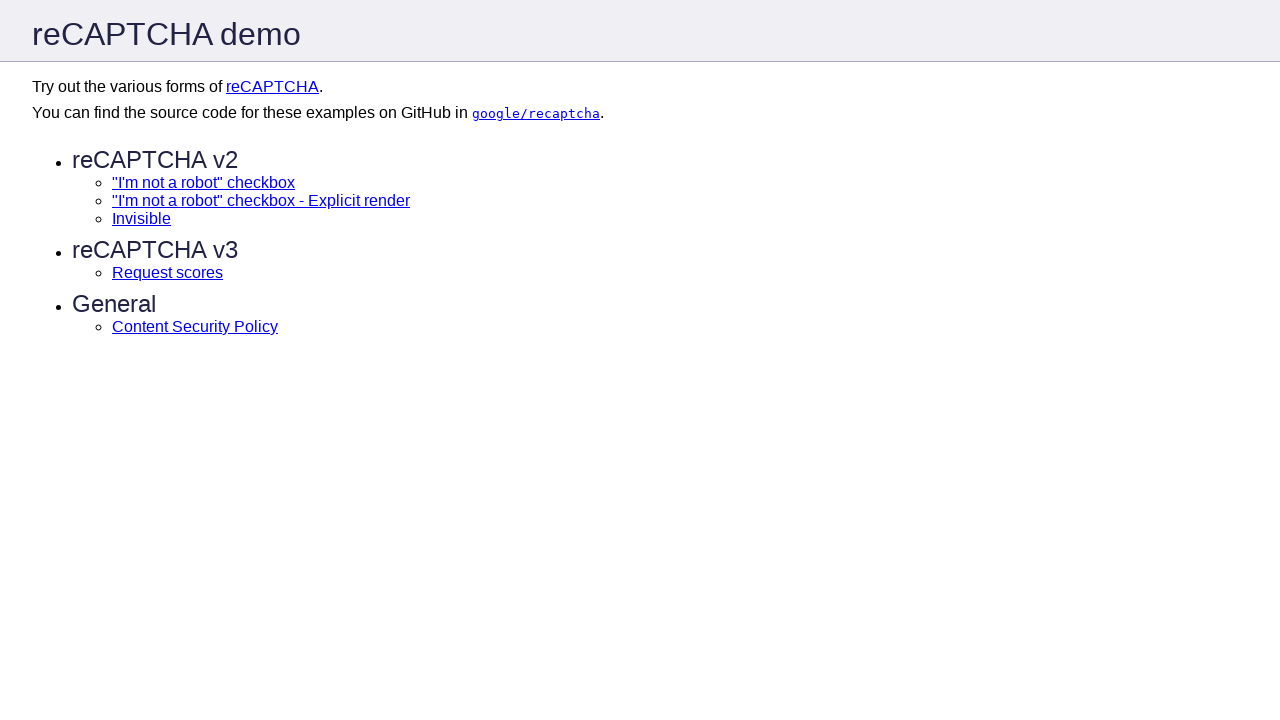

Clicked on 'Invisible' link to navigate to invisible reCAPTCHA demo at (142, 218) on text=Invisible
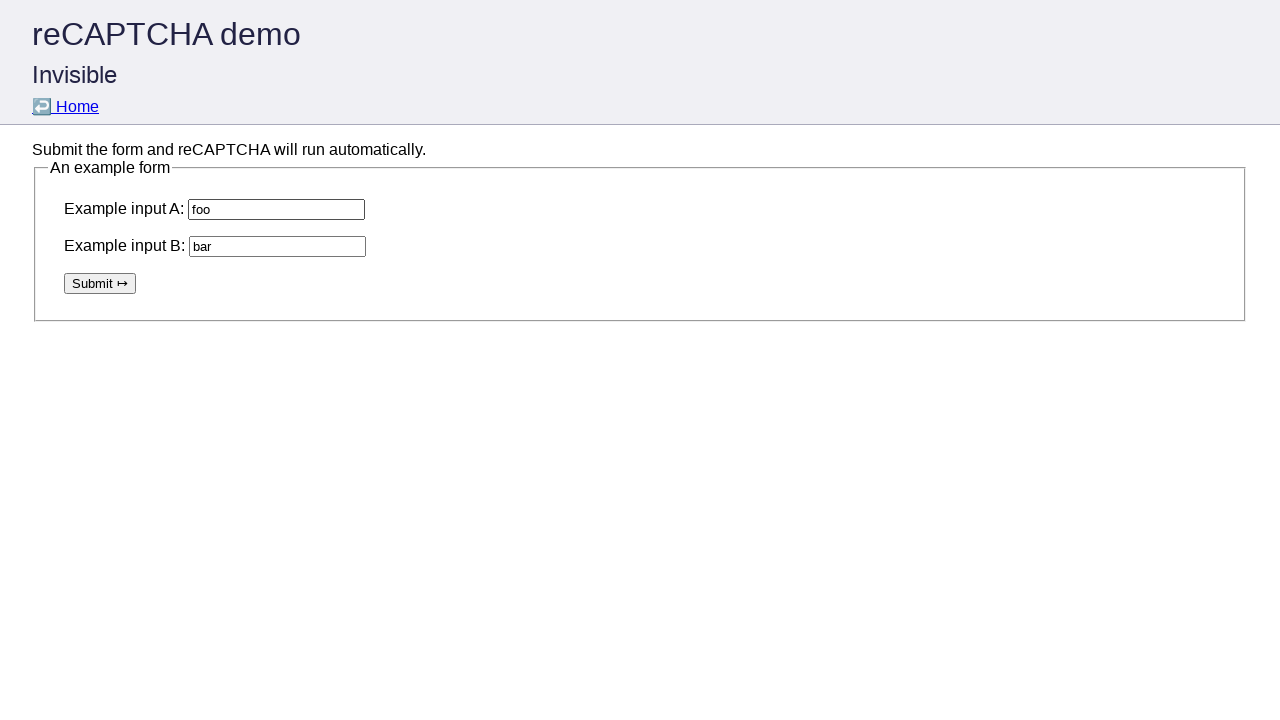

Waited for page to reach networkidle load state
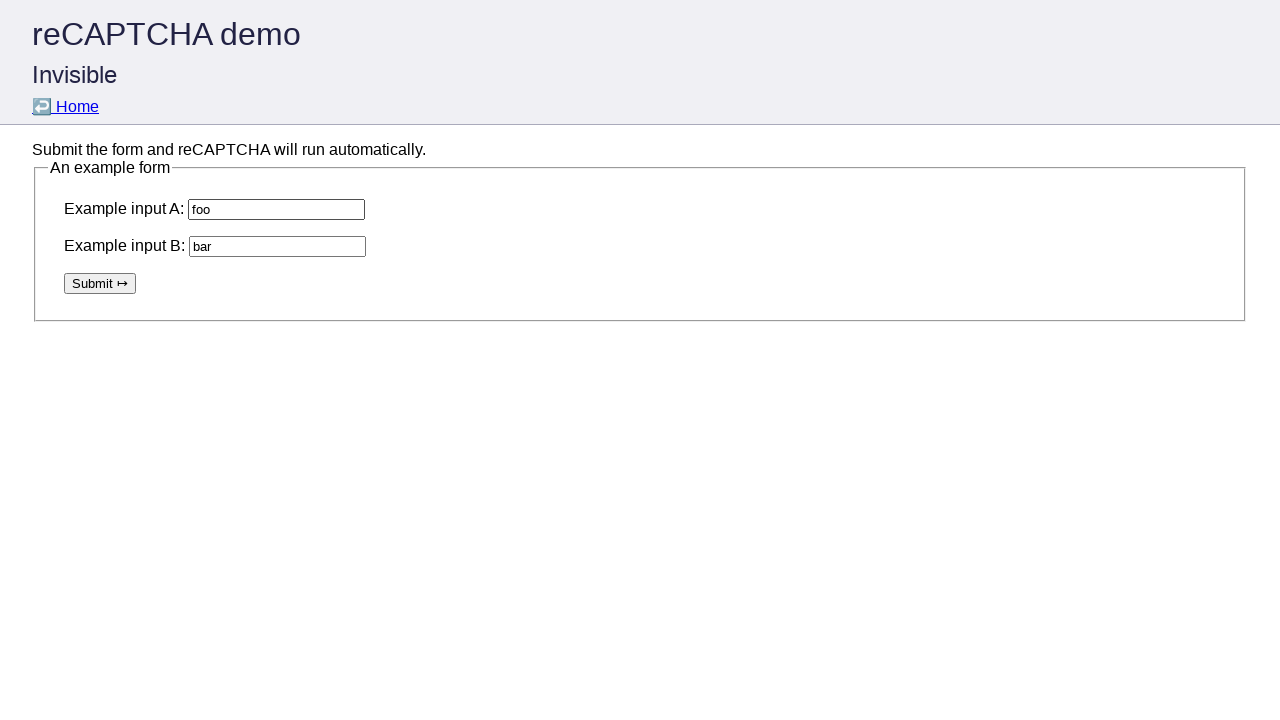

Cleared the first input field (ex-a) on input[name='ex-a']
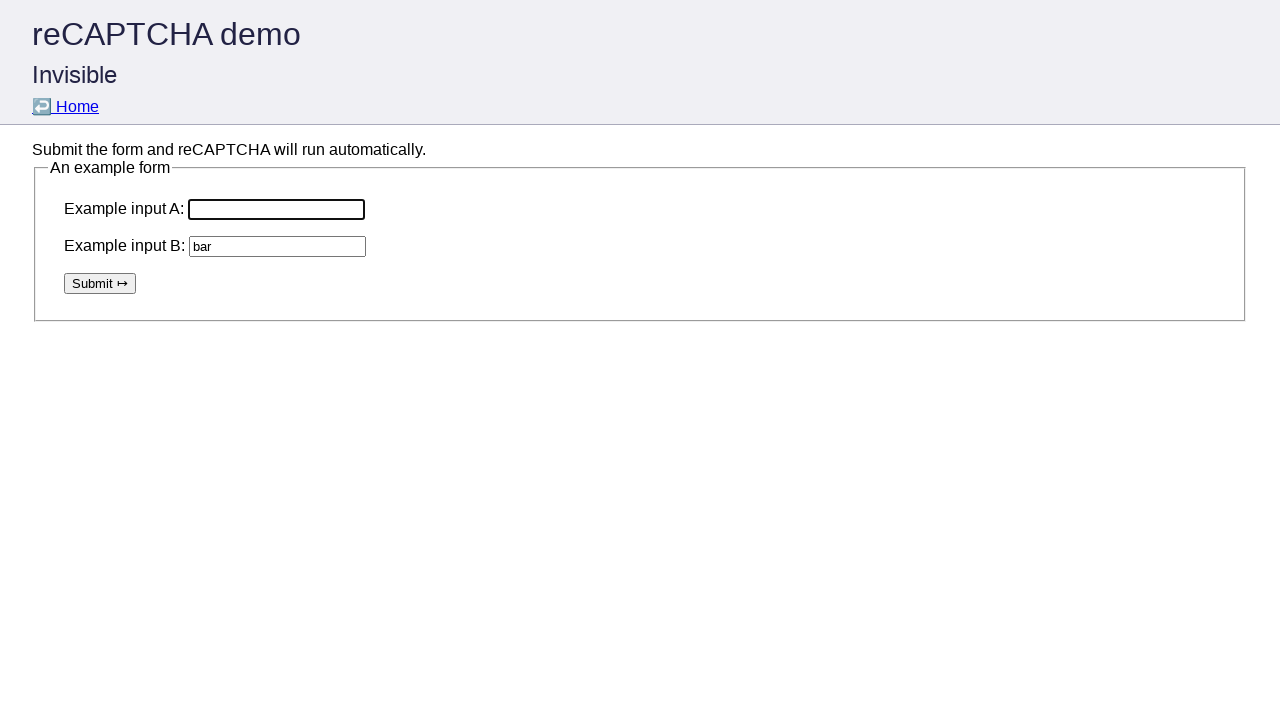

Filled first input field (ex-a) with 'a' on input[name='ex-a']
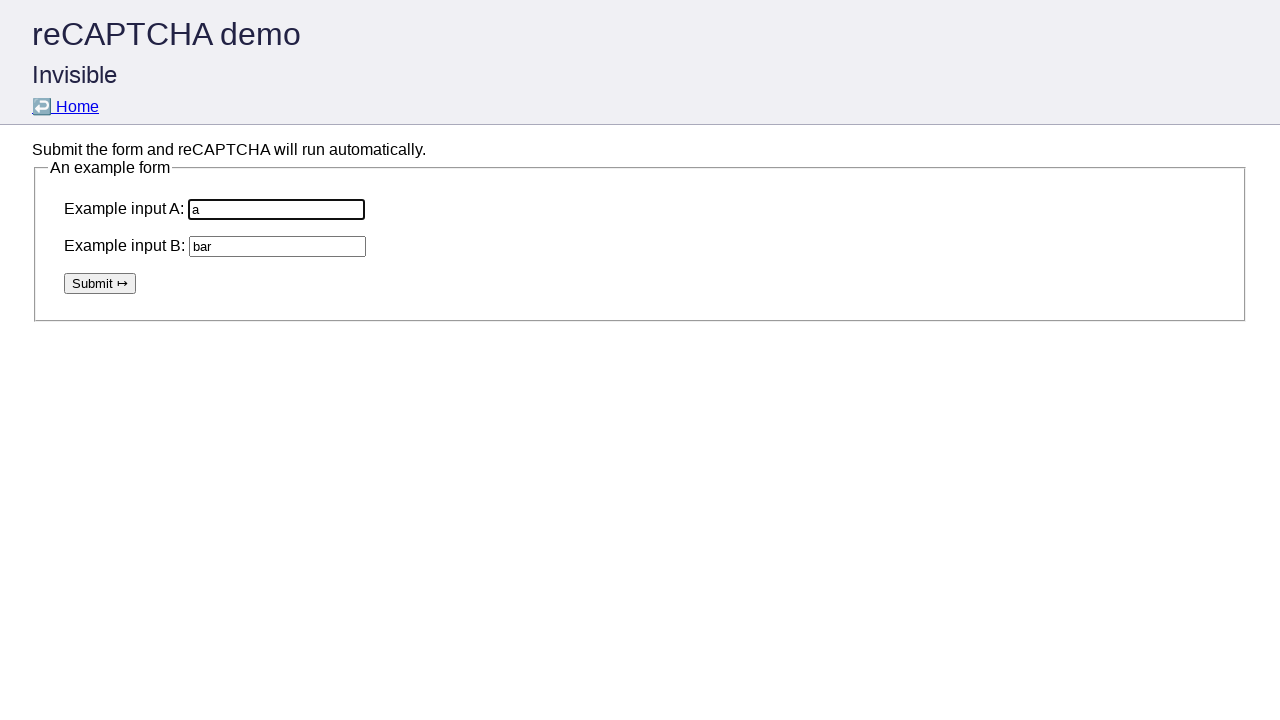

Cleared the second input field (ex-b) on input[name='ex-b']
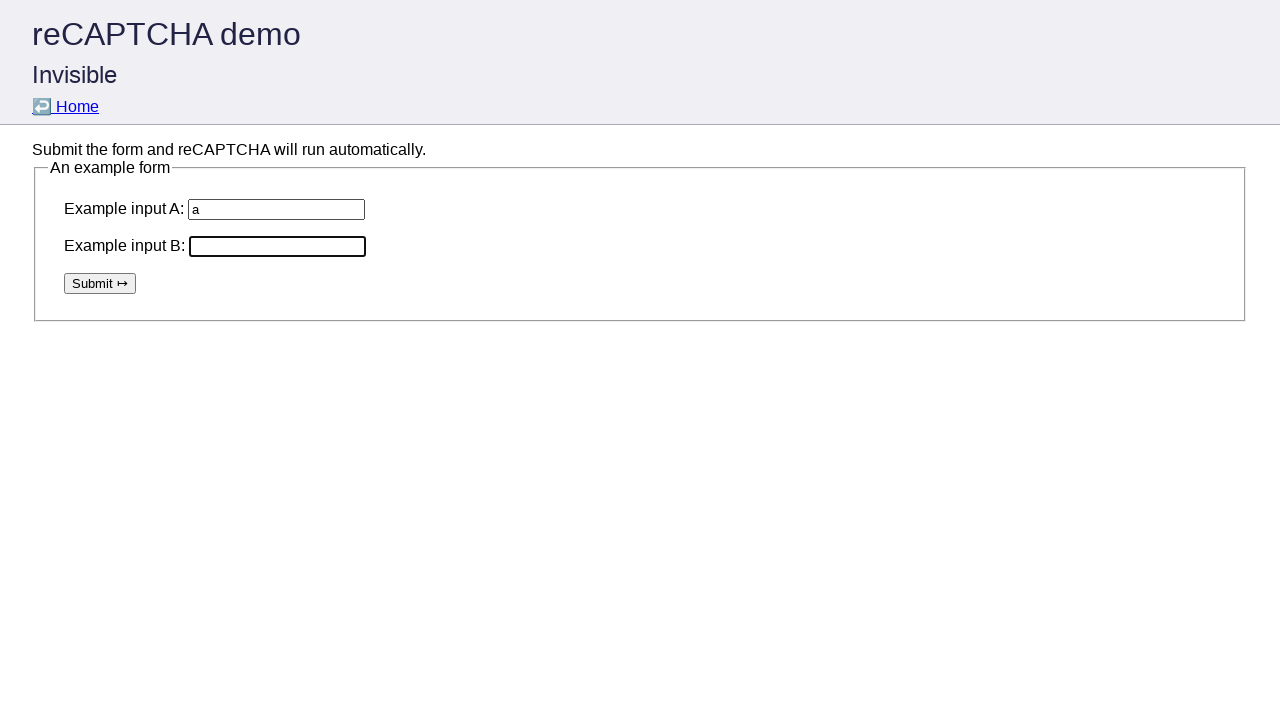

Filled second input field (ex-b) with '3' on input[name='ex-b']
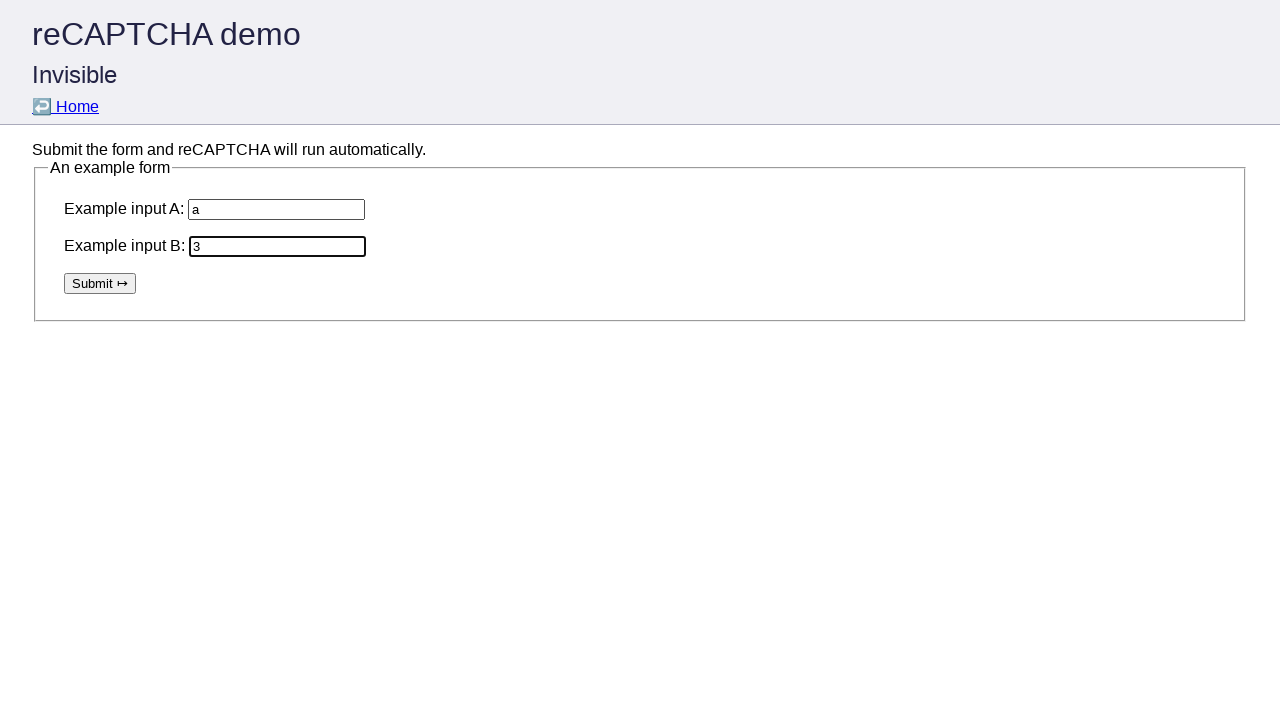

Clicked the reCAPTCHA button to submit form at (100, 283) on .g-recaptcha
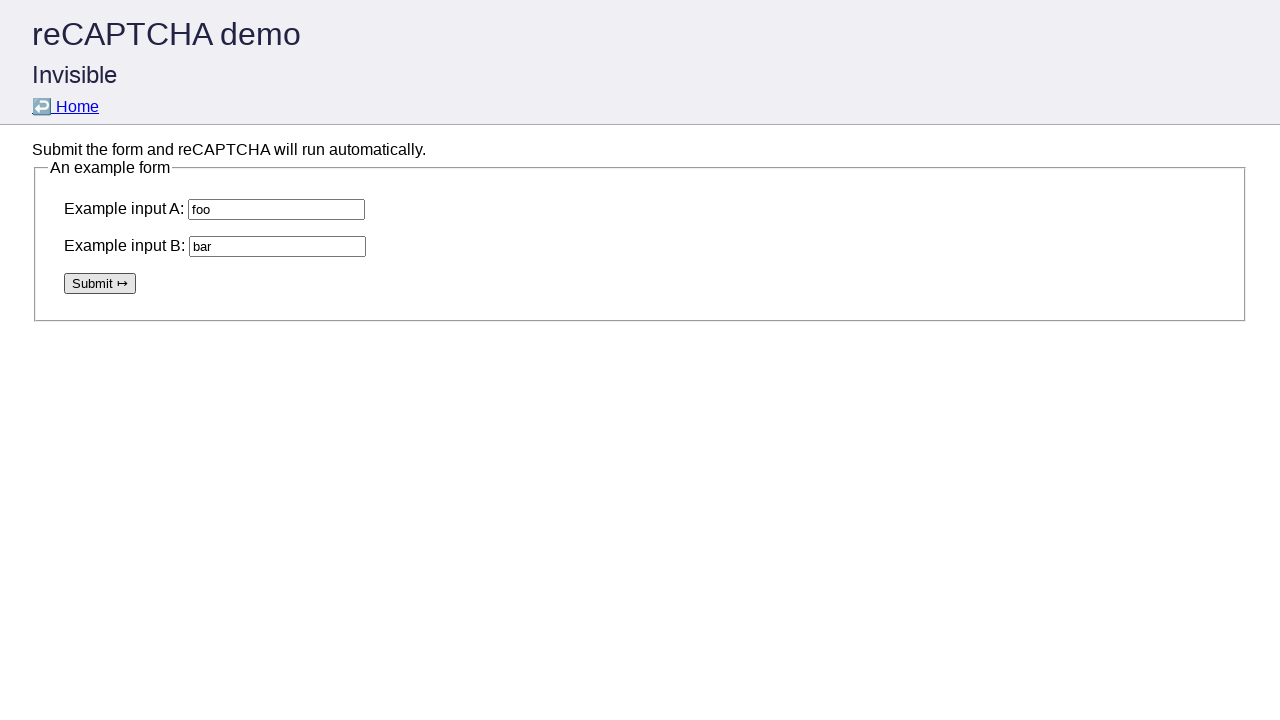

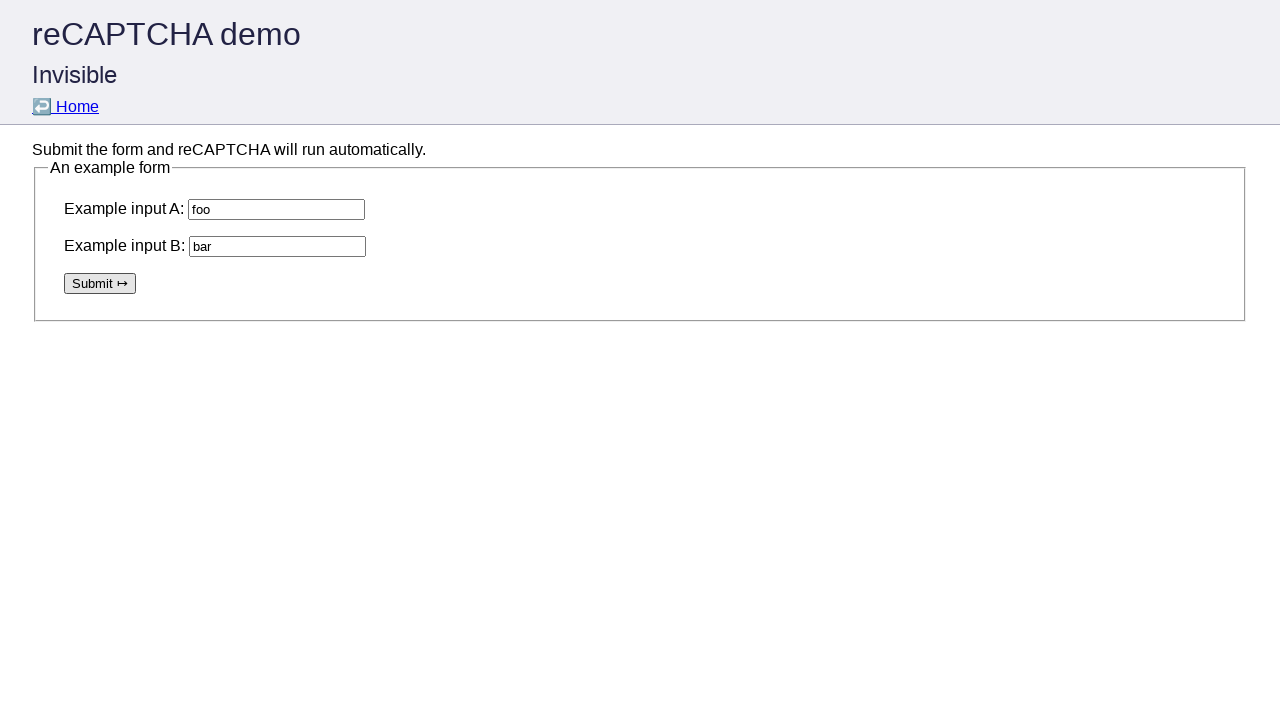